Opens the Frames link from Chapter 4 section, switches to frame context, and verifies the page URL and title

Starting URL: https://bonigarcia.dev/selenium-webdriver-java/

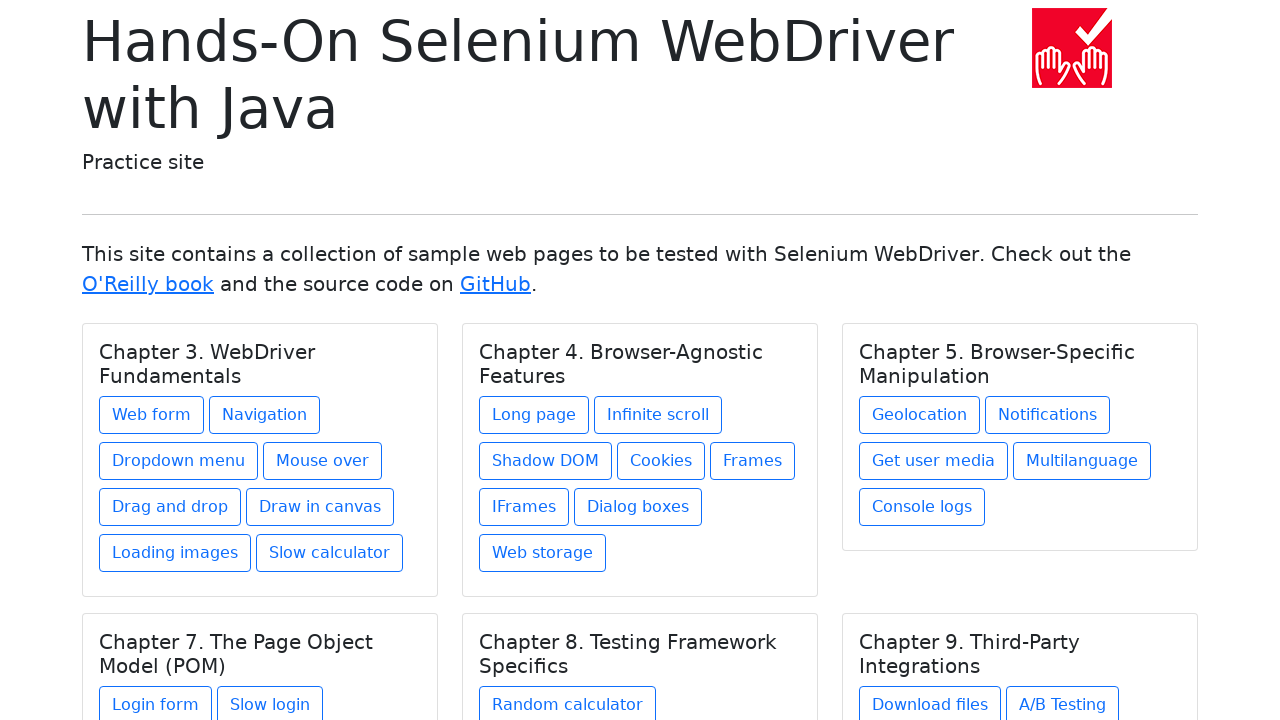

Clicked on 'Frames' link from Chapter 4 section at (752, 461) on text=Frames
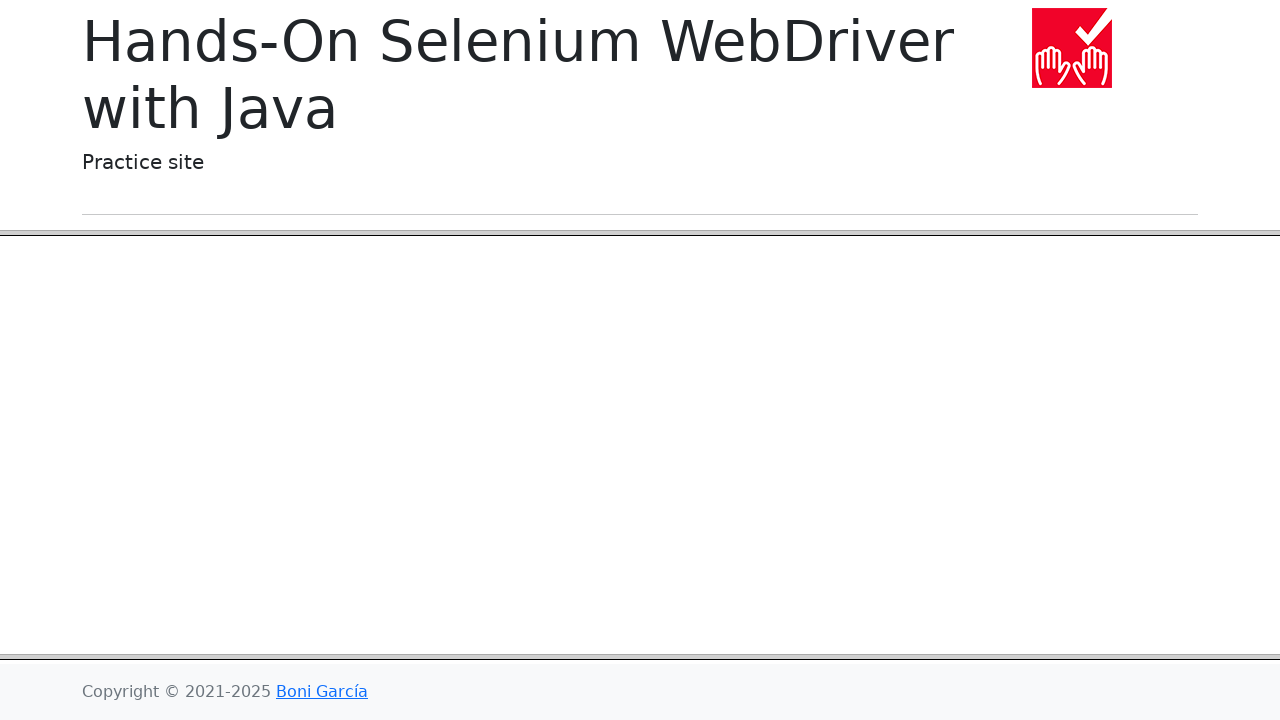

Switched to 'frame-header' context
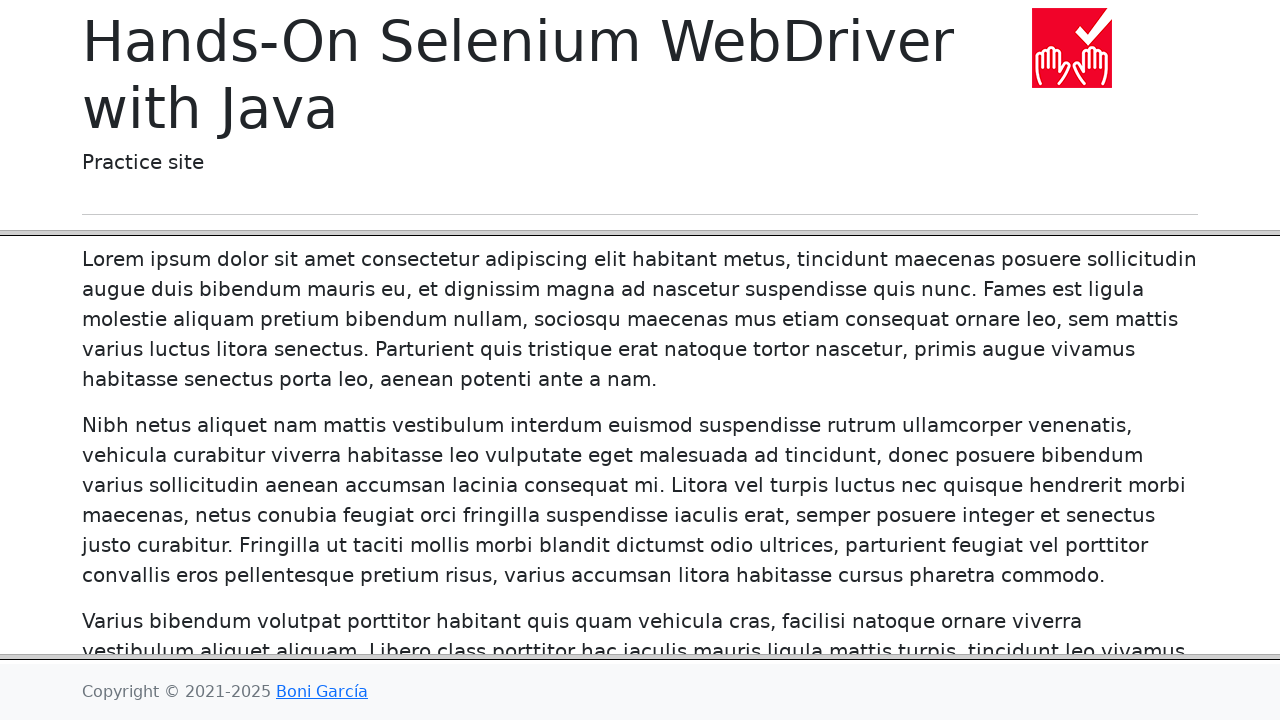

Frame title element loaded (h1.display-6)
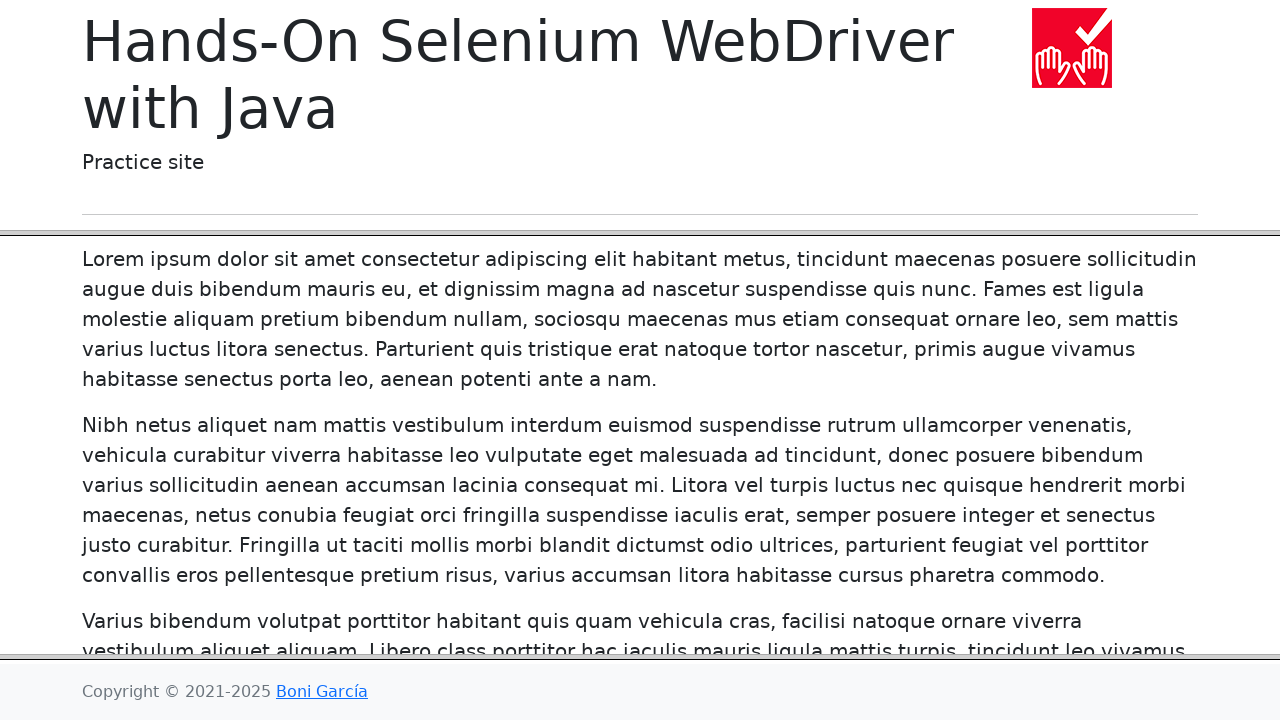

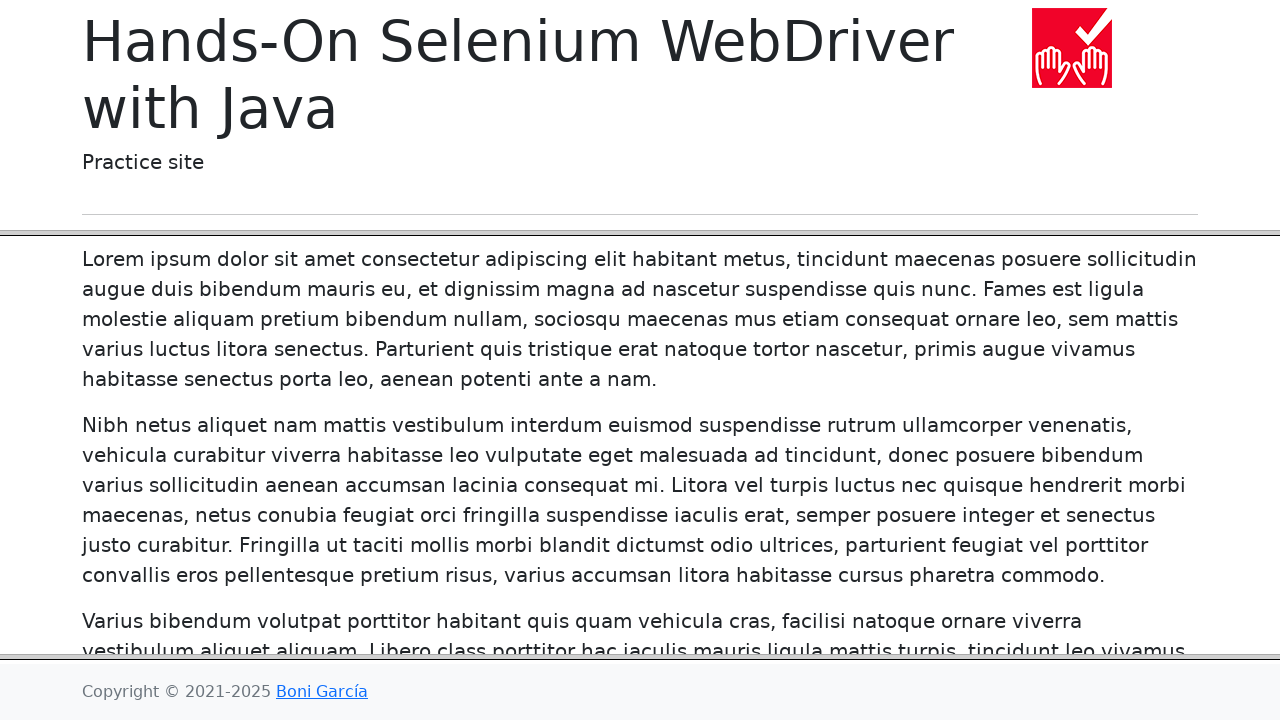